Tests jQuery UI interactive components including drag-and-drop, menu navigation with hover actions, and slider manipulation

Starting URL: https://jqueryui.com/datepicker/

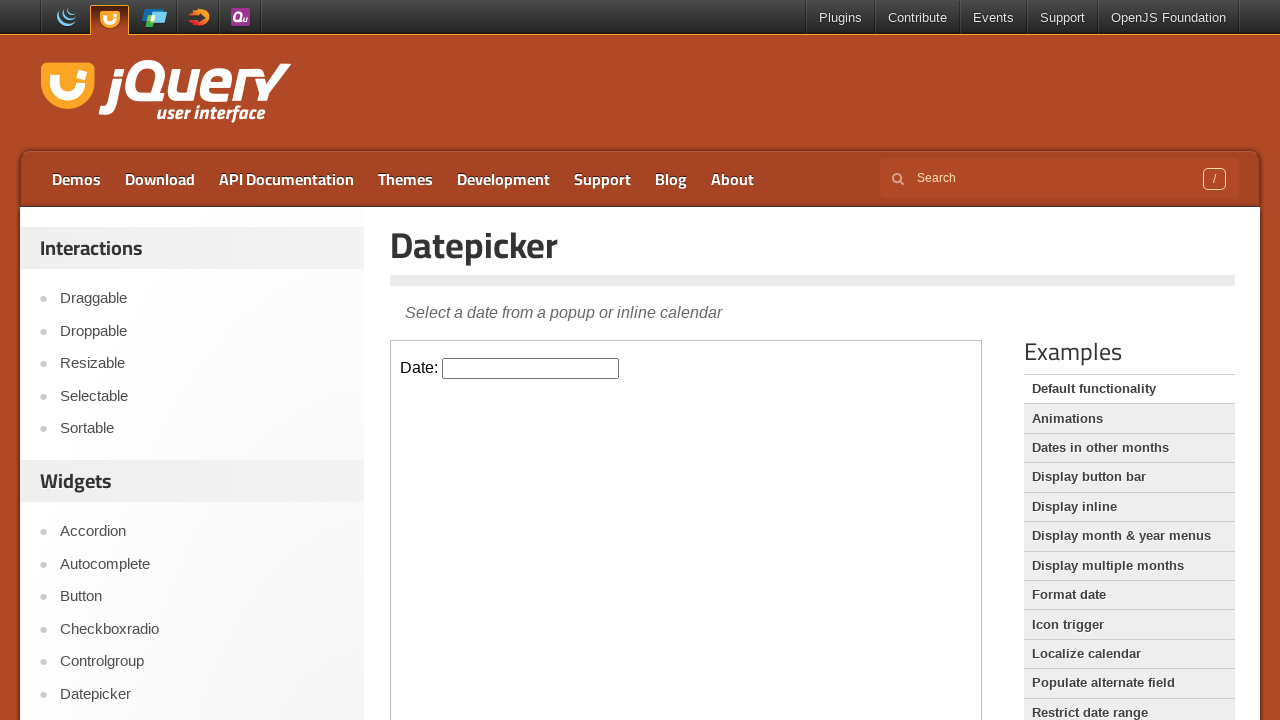

Clicked link to navigate to droppable demo at (202, 331) on a[href='https://jqueryui.com/droppable/']
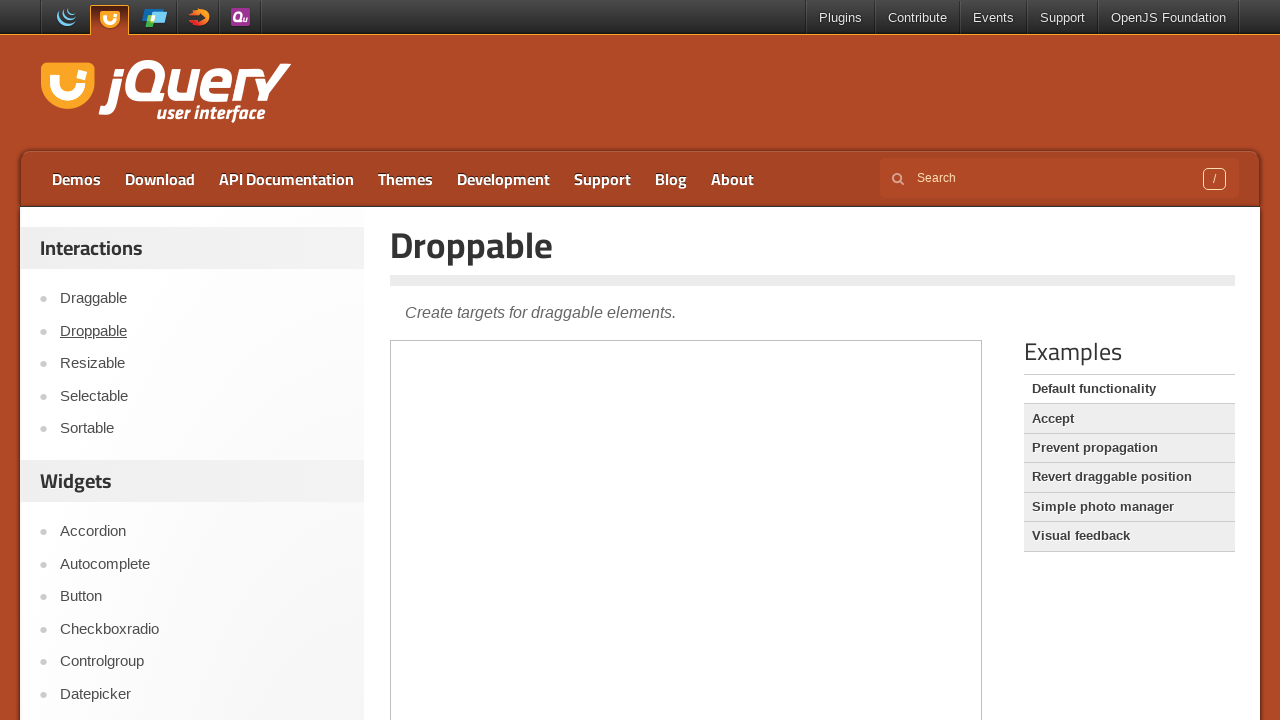

Located iframe for drag and drop demo
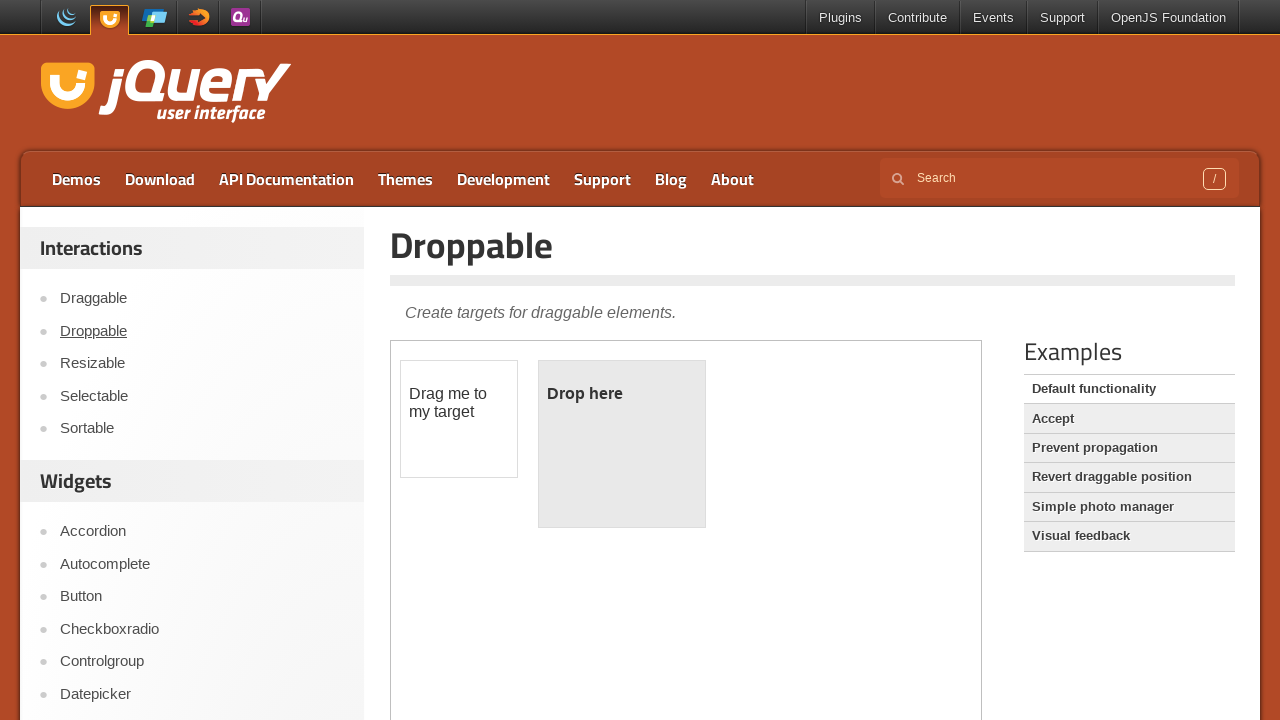

Dragged widget to droppable area at (622, 444)
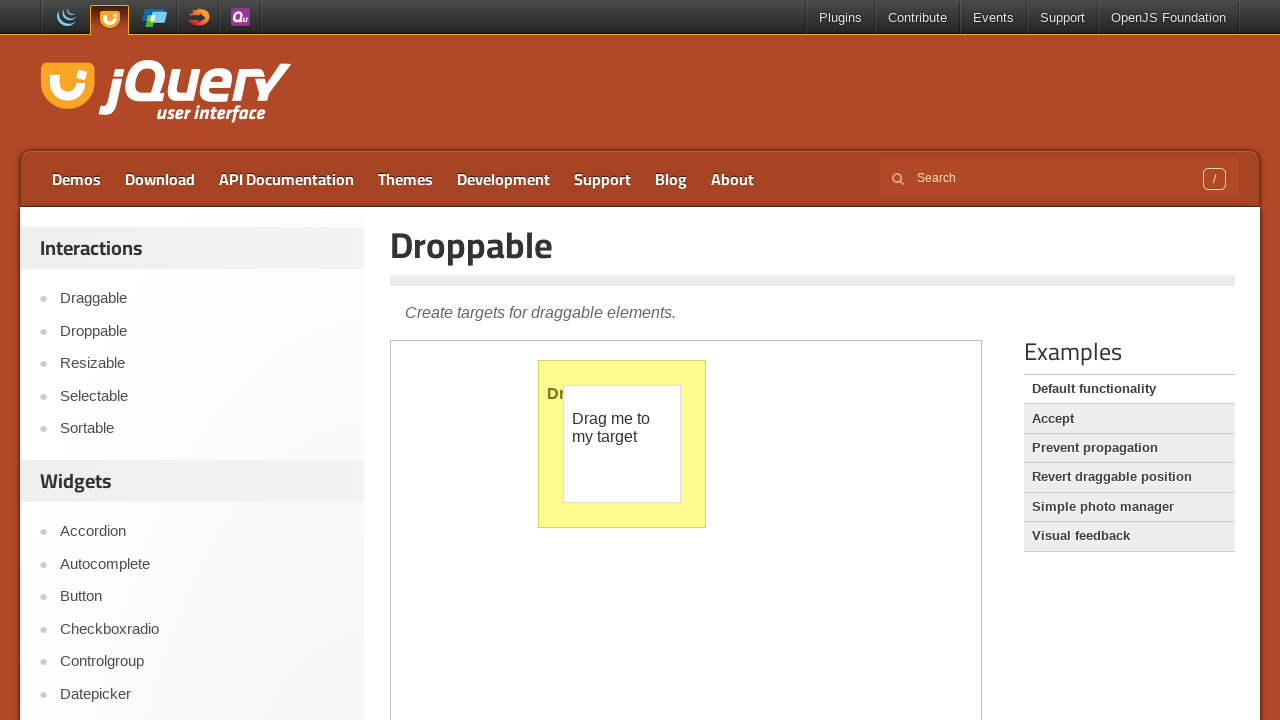

Clicked link to navigate to menu demo at (202, 360) on a[href='https://jqueryui.com/menu/']
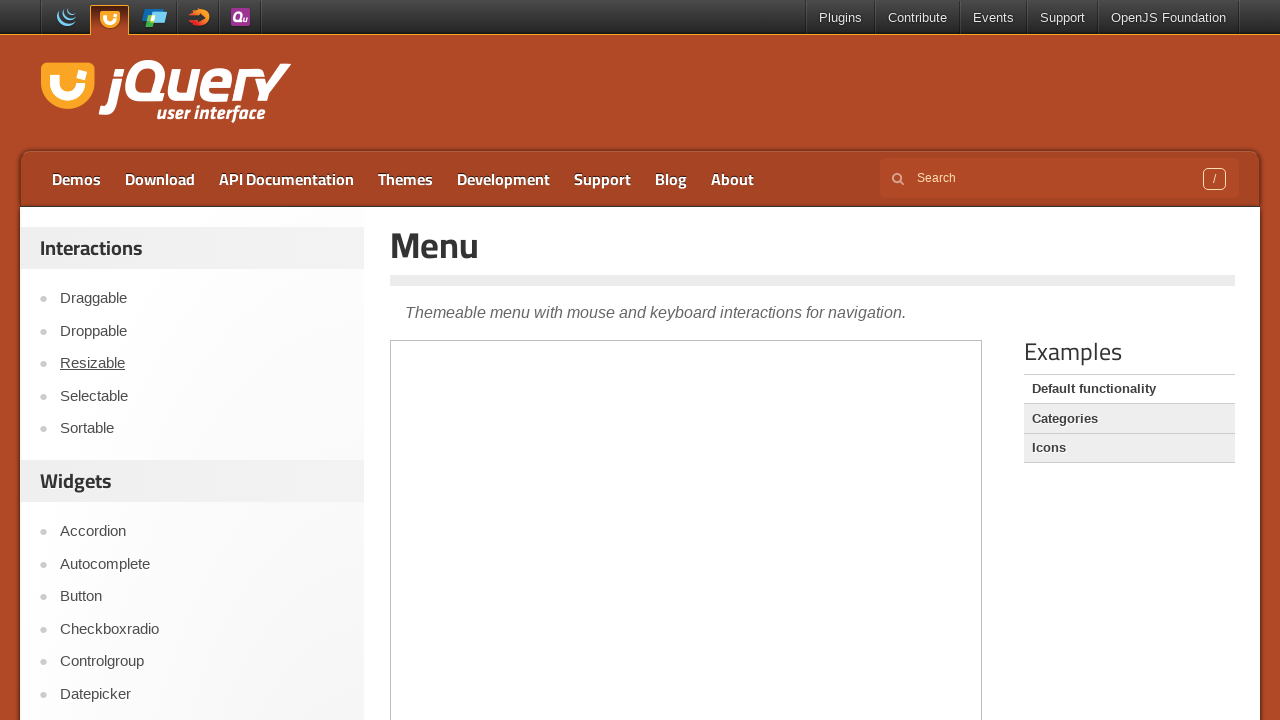

Located iframe for menu demo
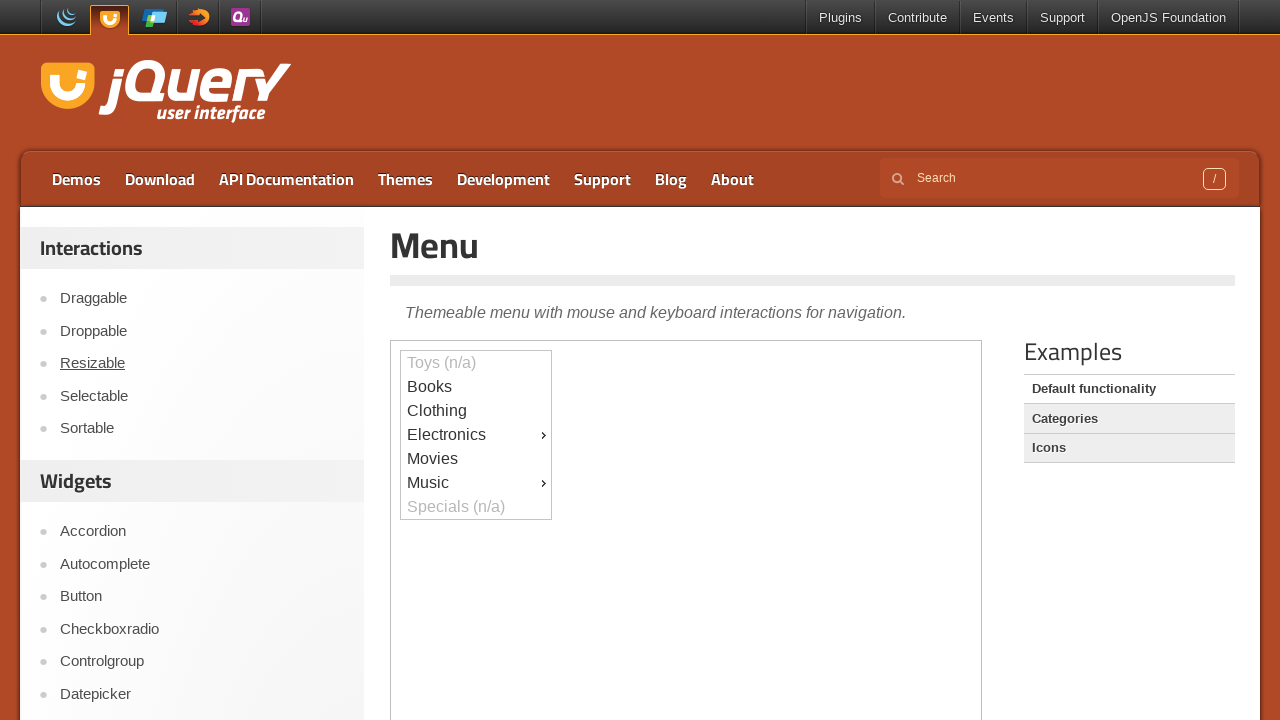

Hovered over first menu item (ui-id-9) at (476, 483) on iframe.demo-frame >> internal:control=enter-frame >> div#ui-id-9
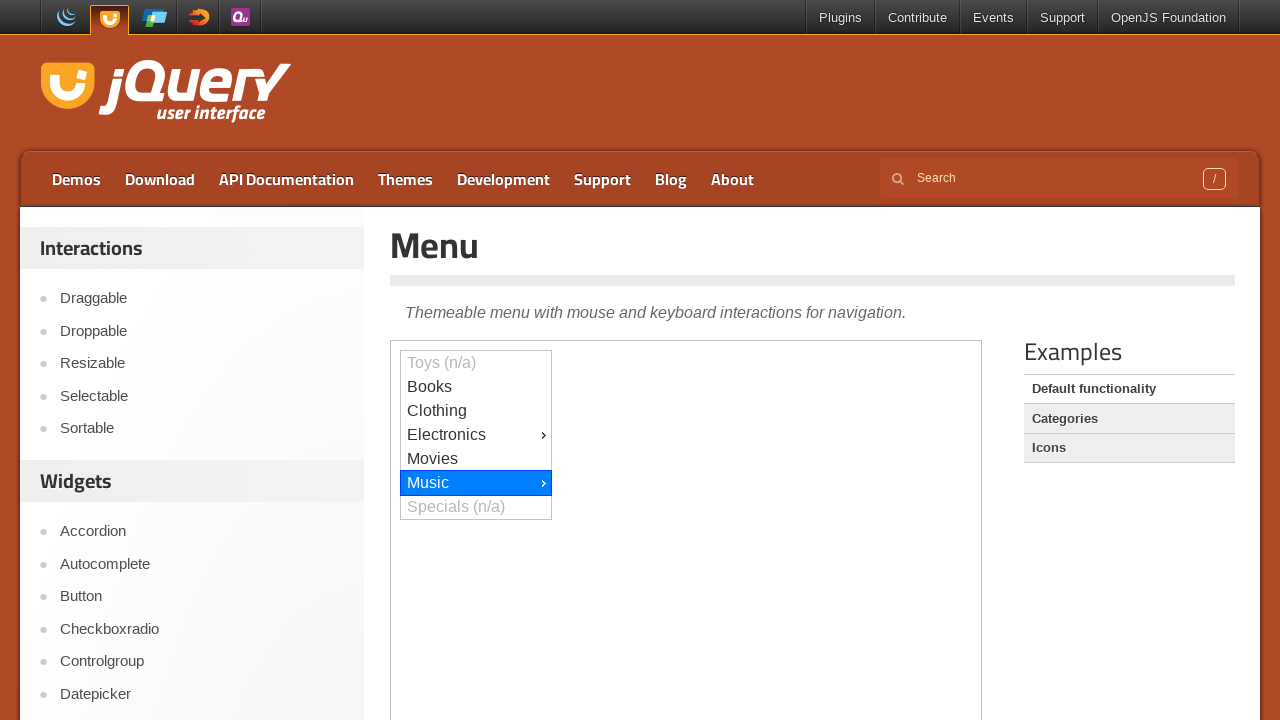

Waited 1 second to show hover effect
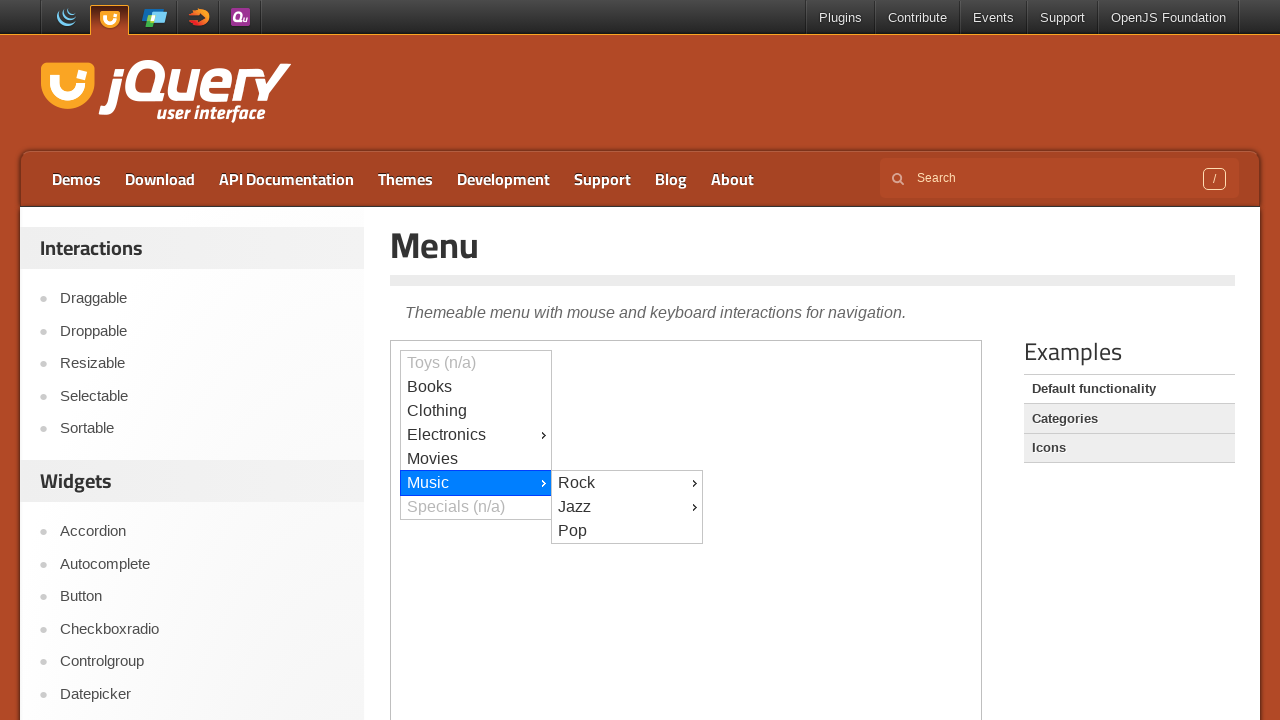

Hovered over second menu item (ui-id-10) at (627, 483) on iframe.demo-frame >> internal:control=enter-frame >> div#ui-id-10
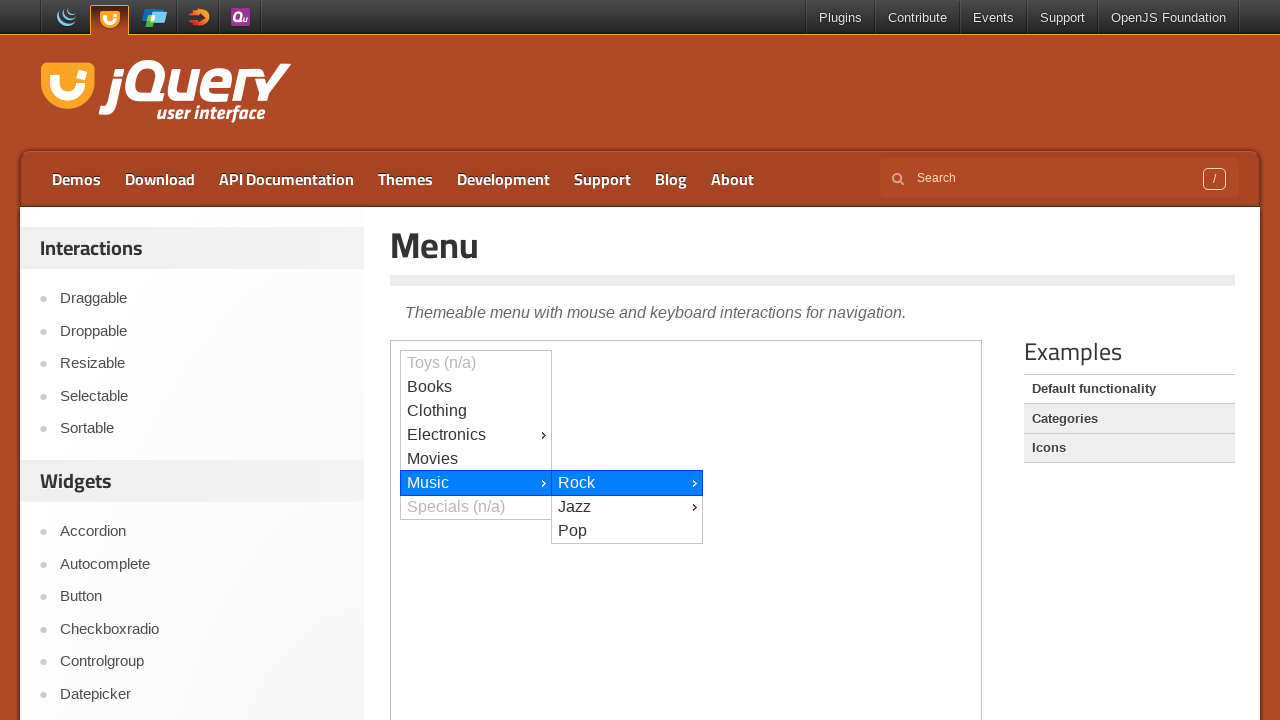

Waited 1 second to show hover effect
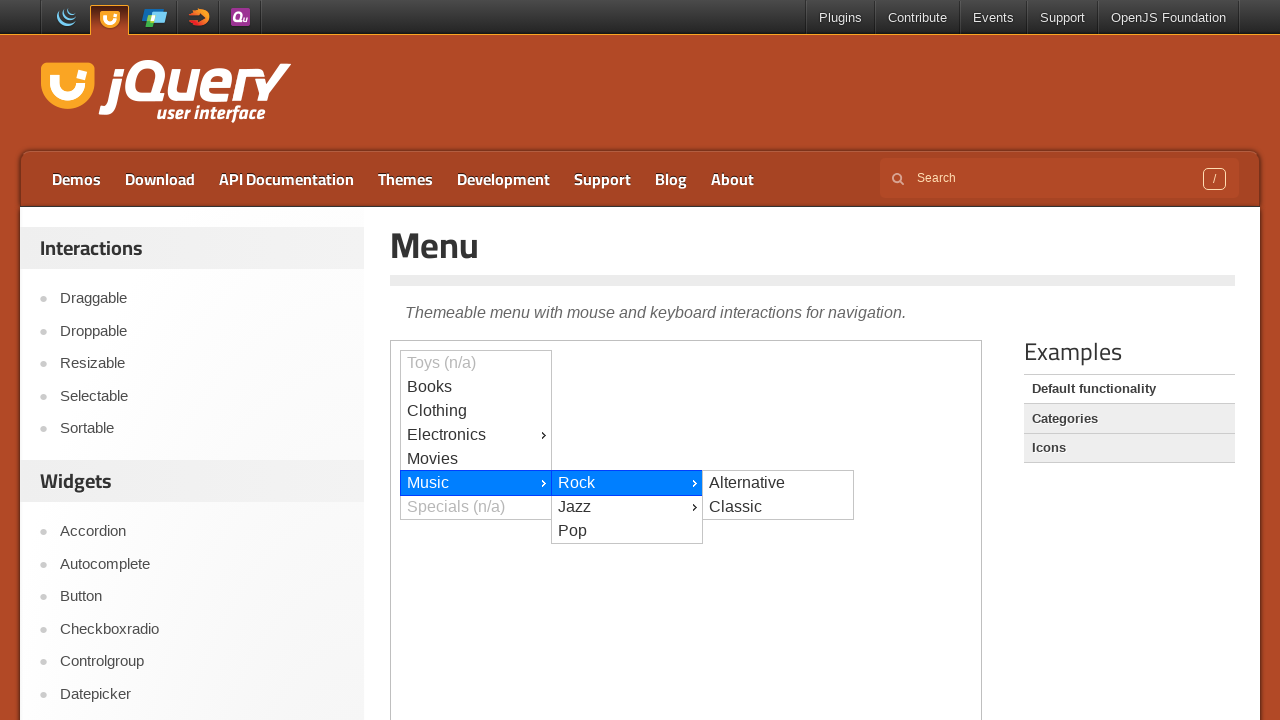

Clicked on third menu item (ui-id-11) at (778, 483) on iframe.demo-frame >> internal:control=enter-frame >> div#ui-id-11
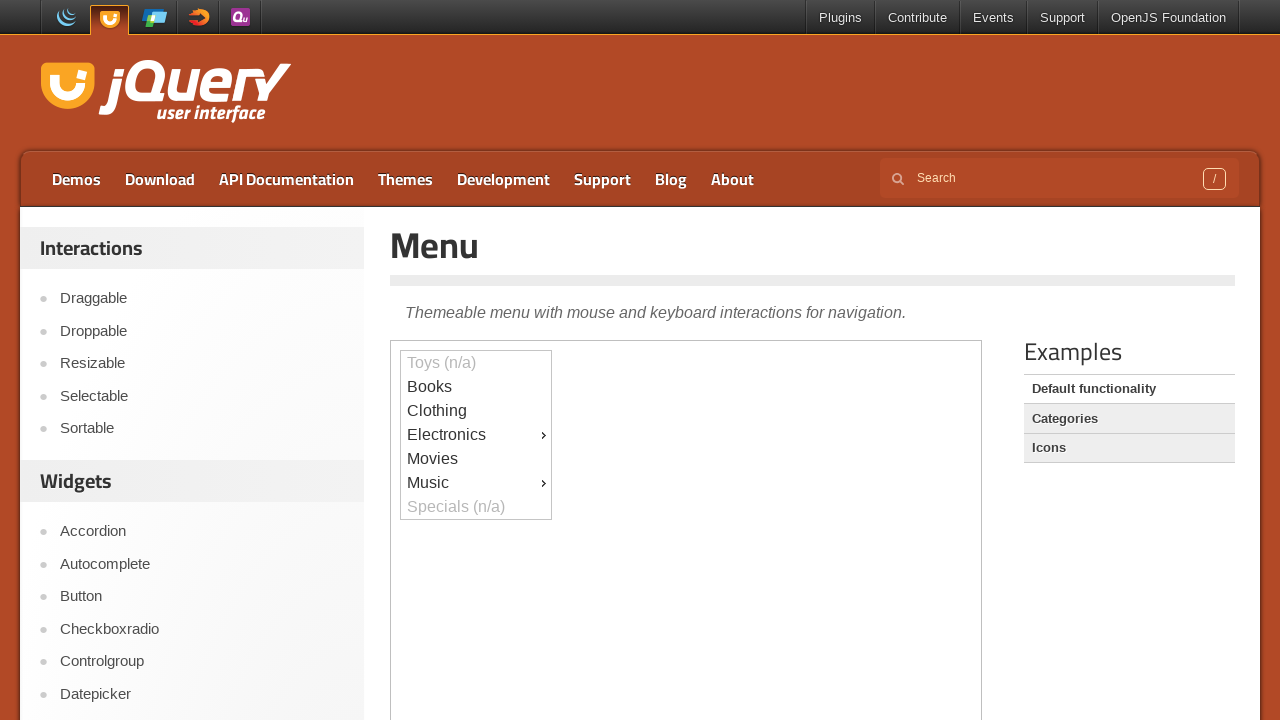

Clicked link to navigate to slider demo at (202, 361) on a[href='https://jqueryui.com/slider/']
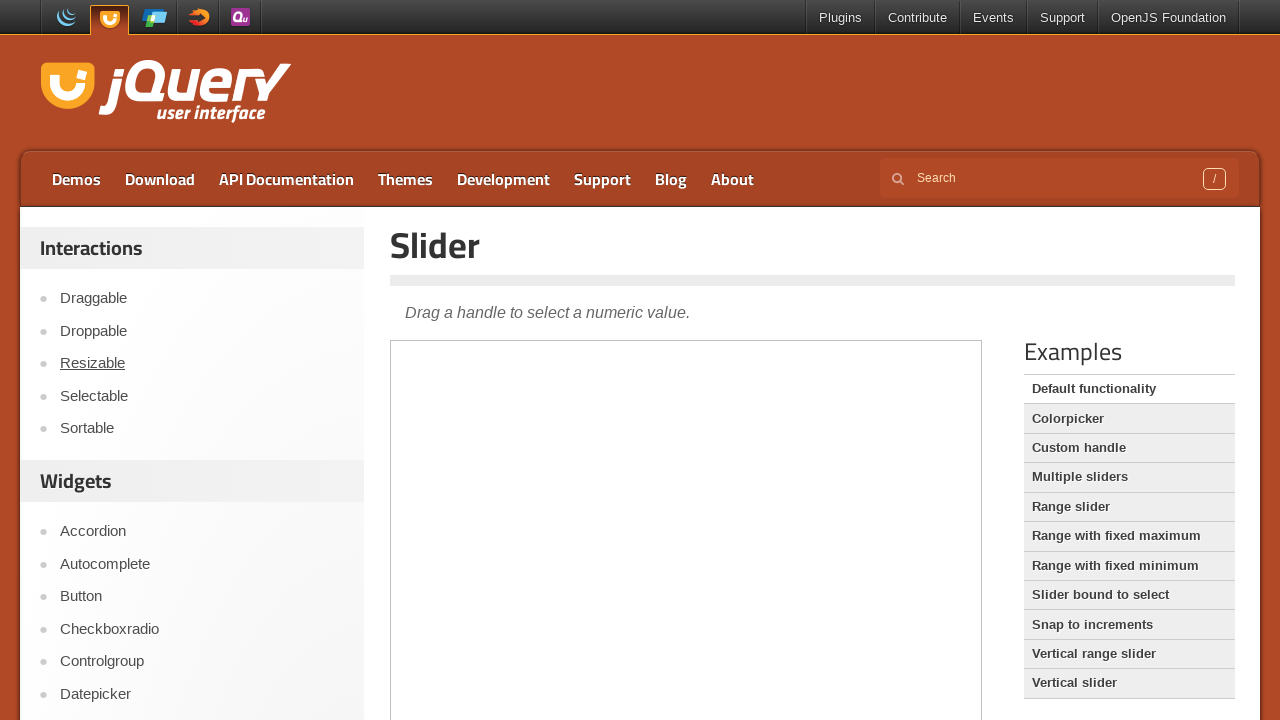

Located iframe for slider demo
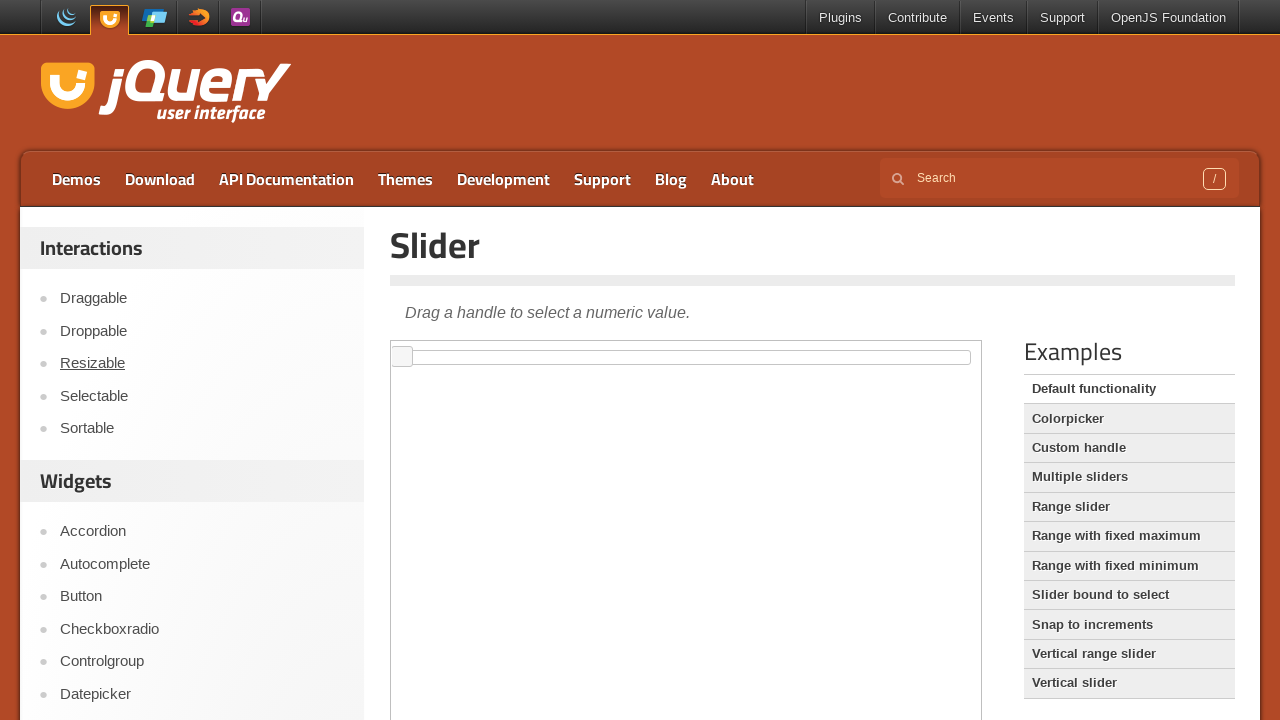

Moved mouse to slider handle at (402, 357)
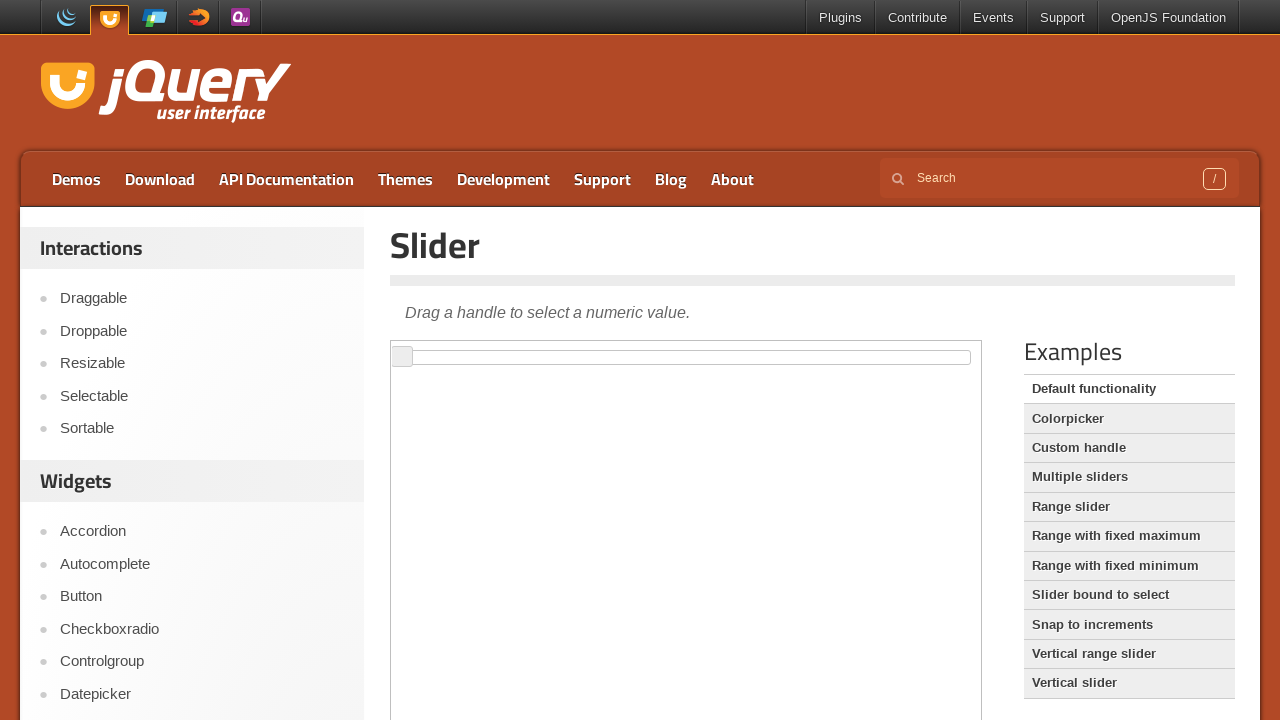

Pressed mouse button down on slider handle at (402, 357)
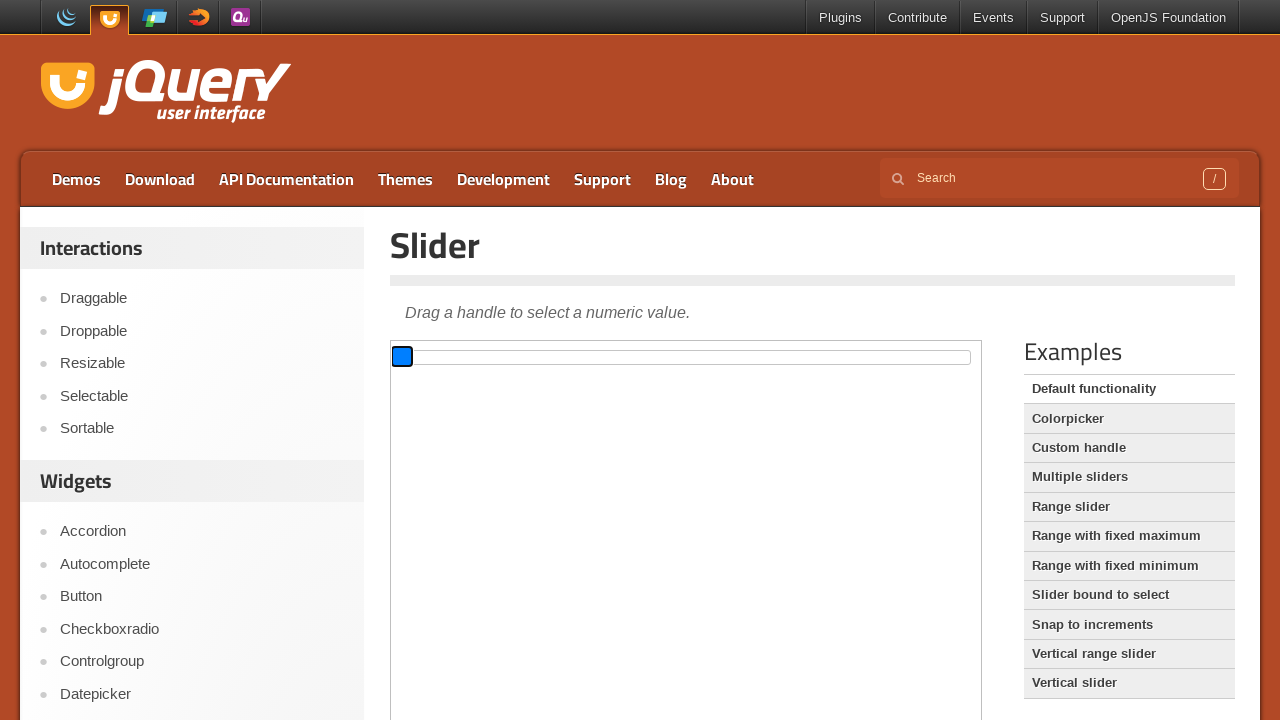

Dragged slider handle 300px to the right at (702, 357)
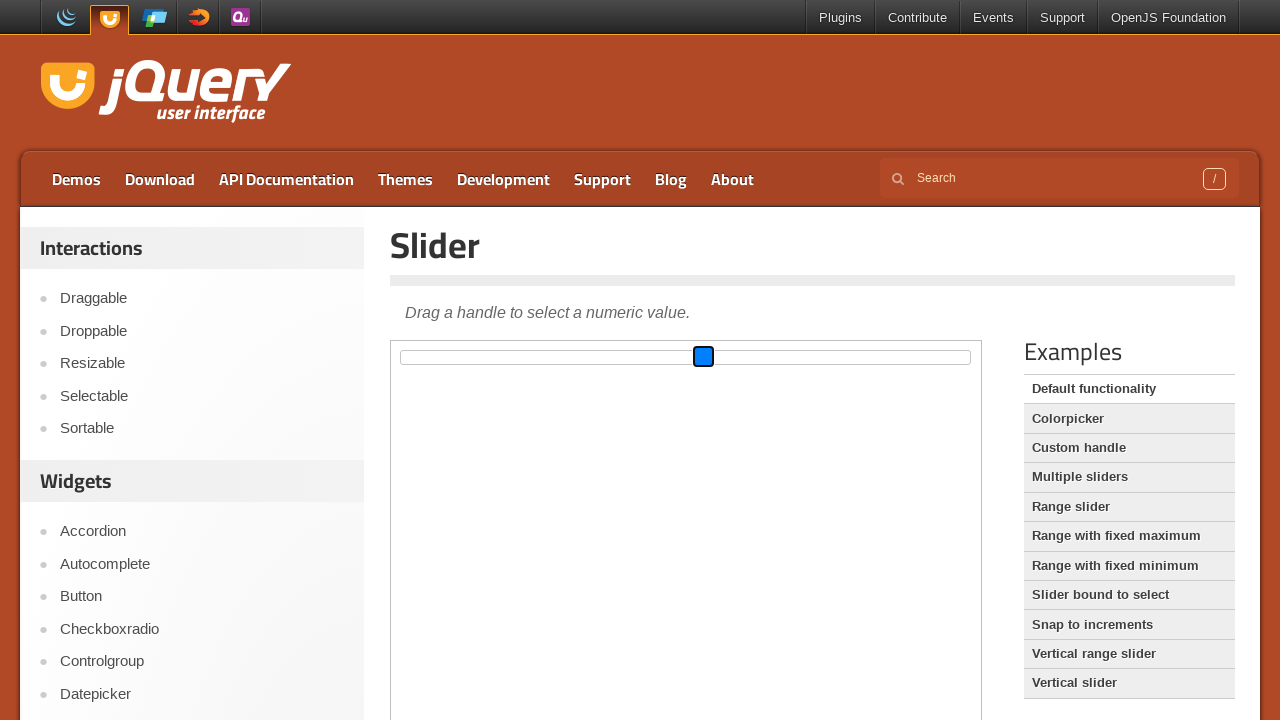

Released mouse button to complete rightward drag at (702, 357)
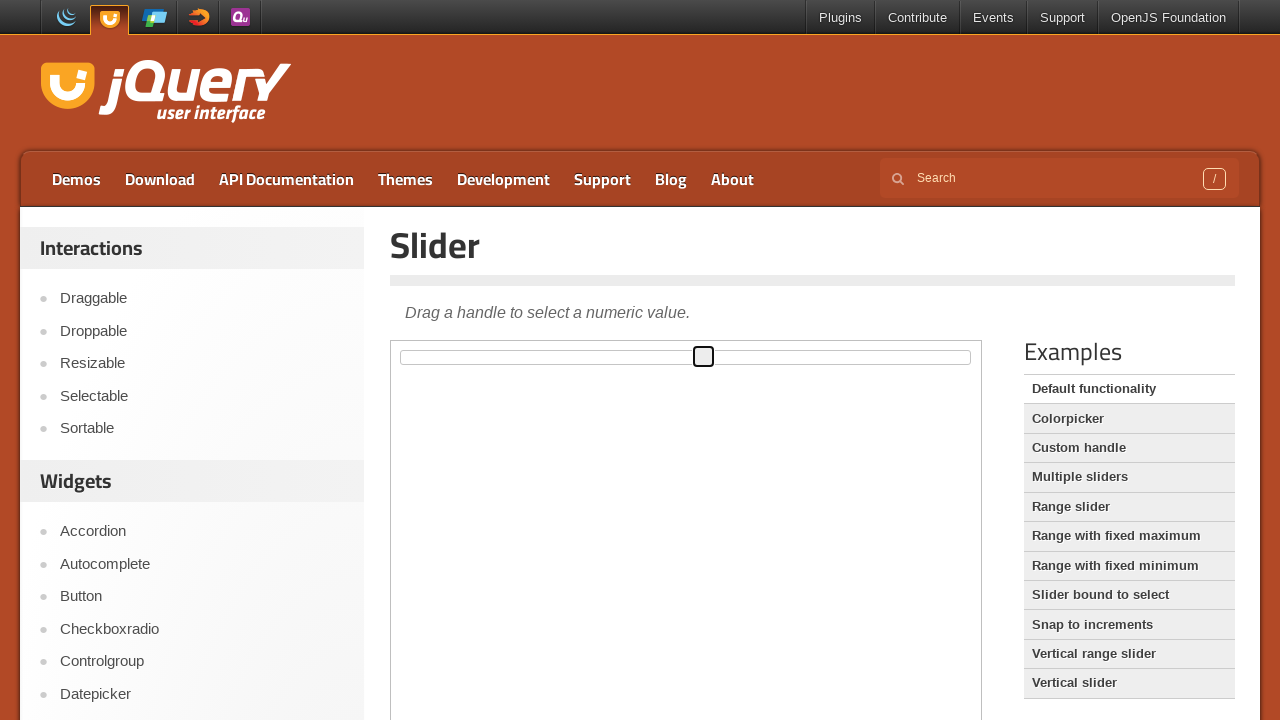

Waited 2 seconds after dragging slider right
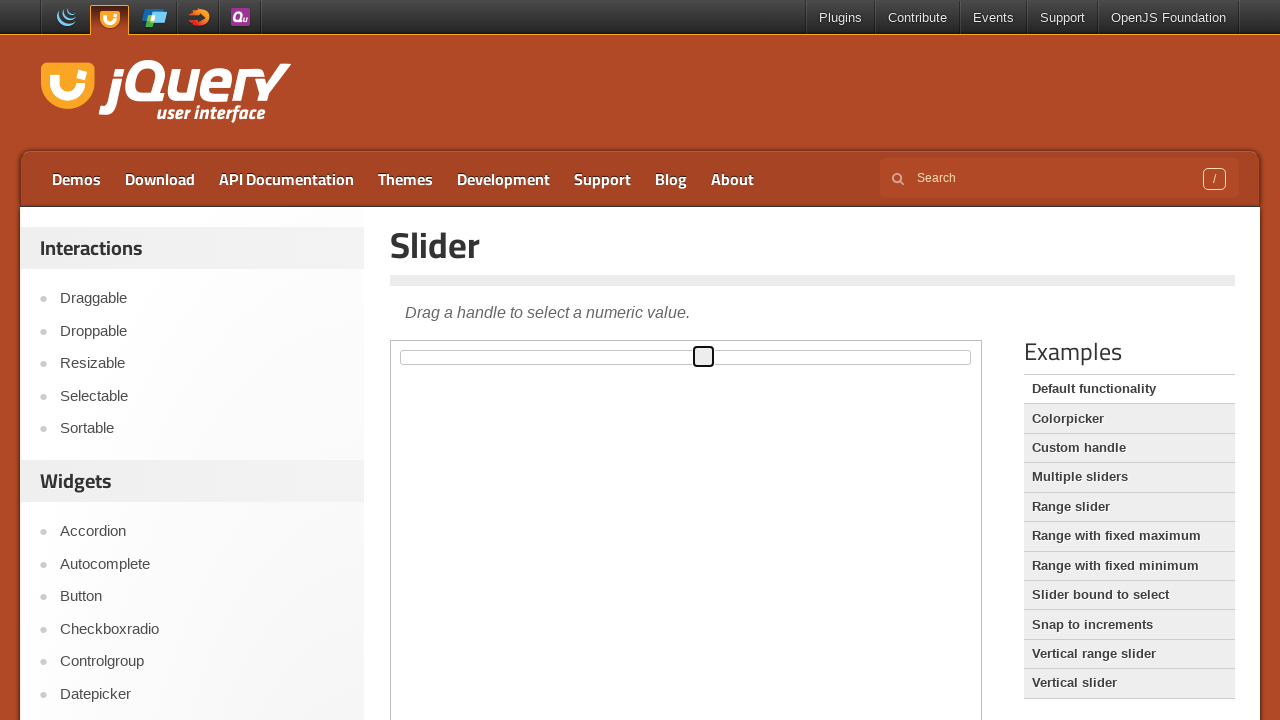

Moved mouse to slider handle for leftward drag at (704, 357)
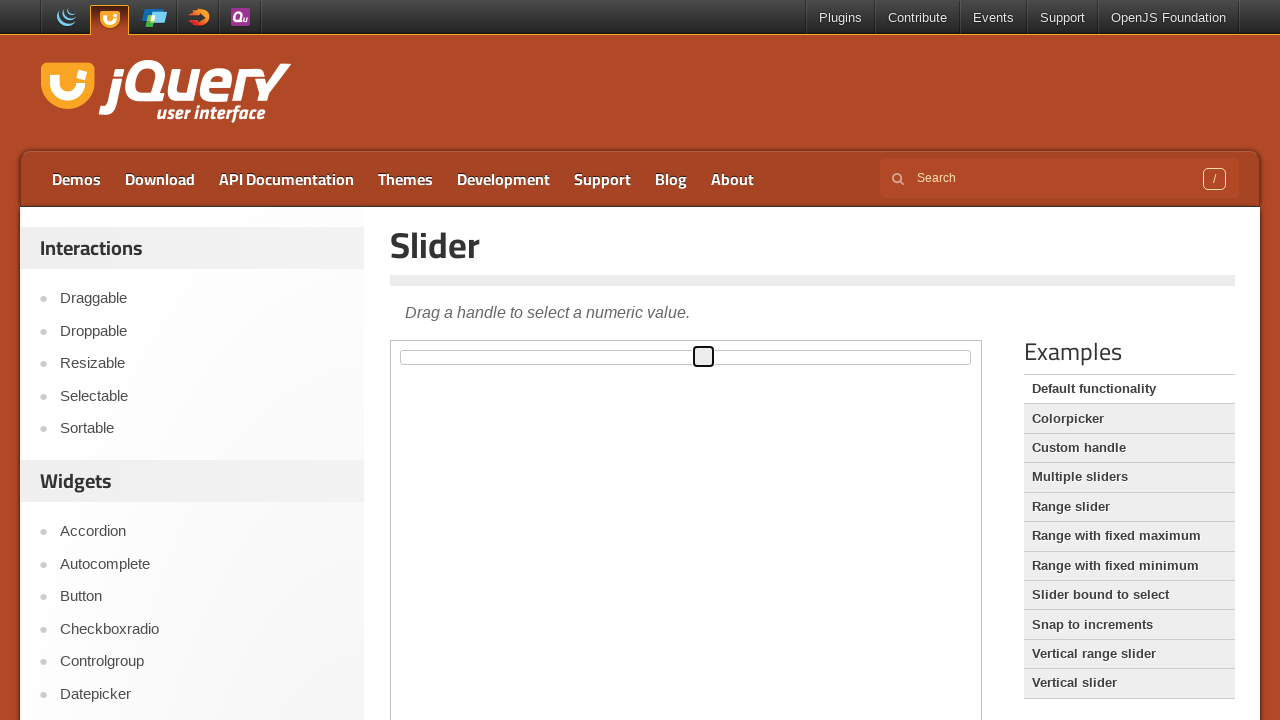

Pressed mouse button down on slider handle at (704, 357)
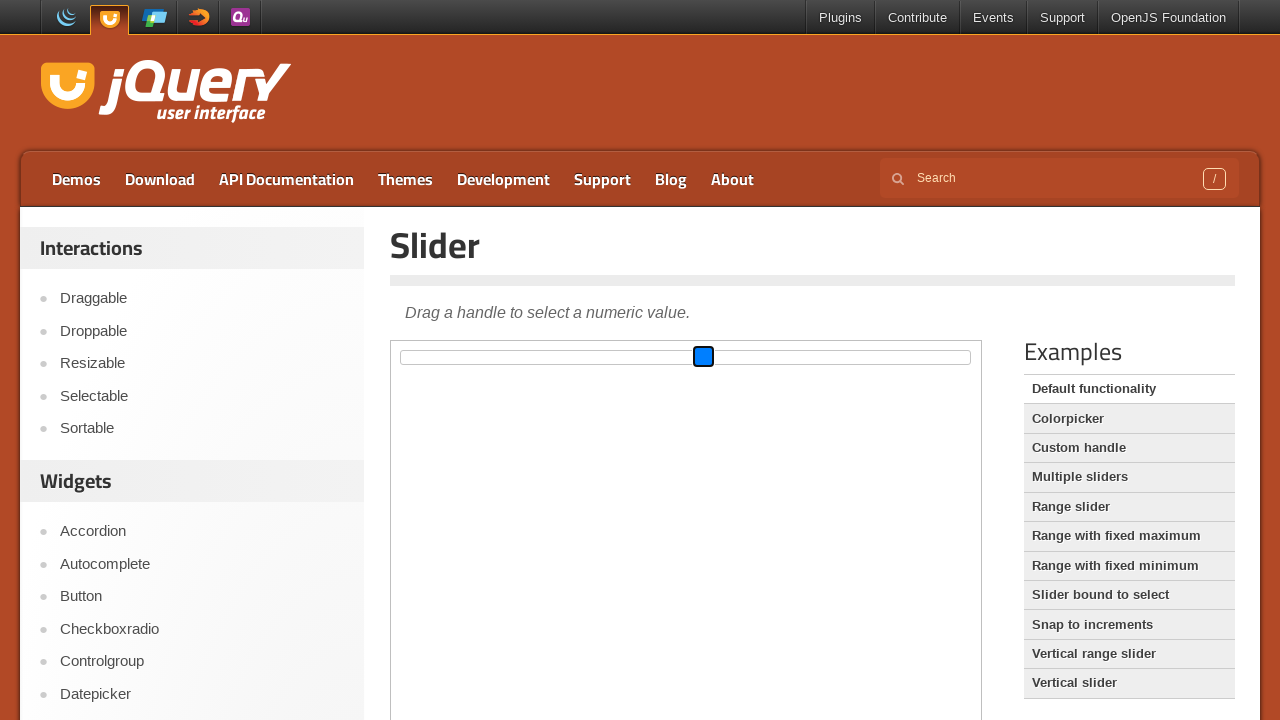

Dragged slider handle 300px to the left at (404, 357)
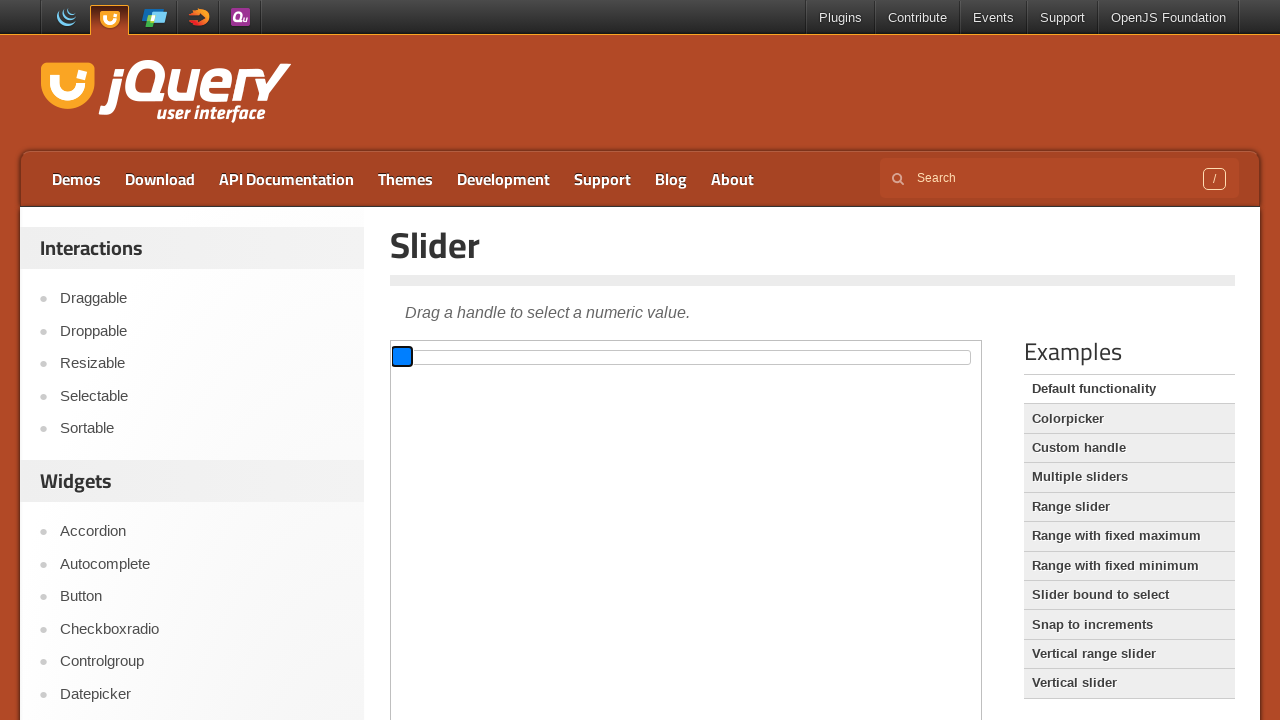

Released mouse button to complete leftward drag at (404, 357)
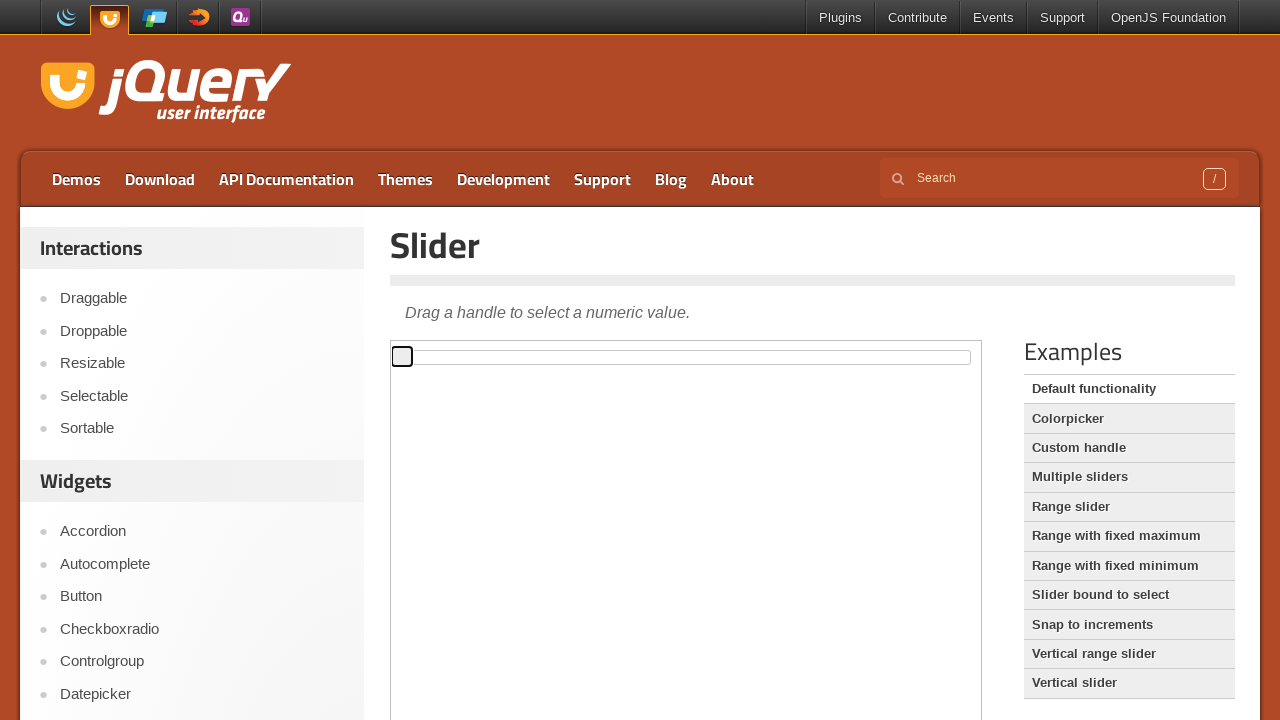

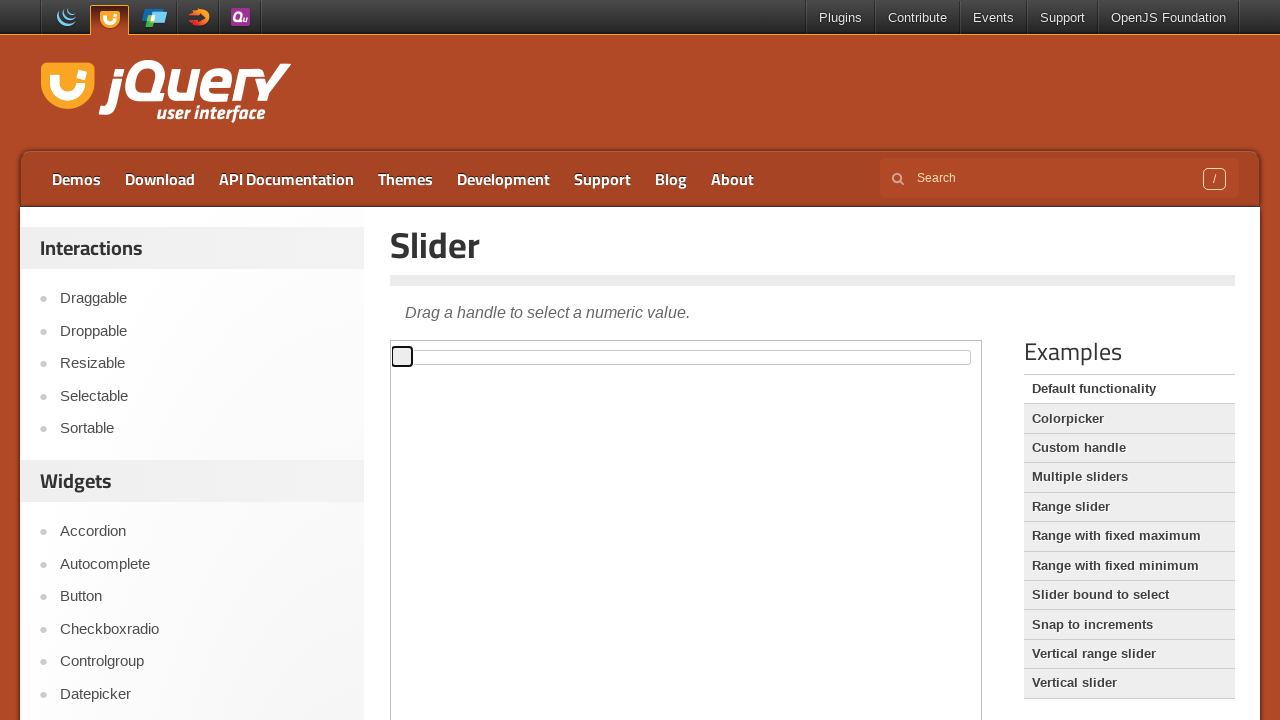